Tests the add/remove elements functionality by clicking the "Add Element" button 5 times to dynamically add delete buttons to the page

Starting URL: https://the-internet.herokuapp.com/add_remove_elements/

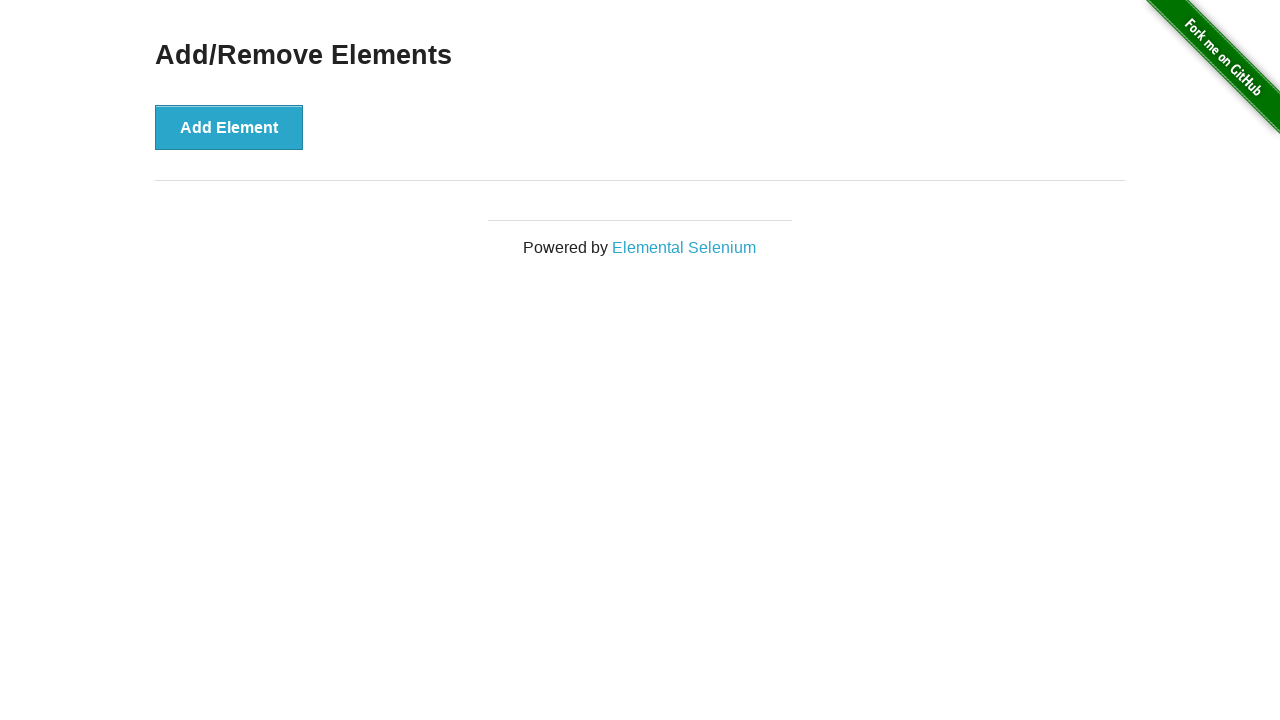

Clicked 'Add Element' button (iteration 1 of 5) at (229, 127) on xpath=//*[@id="content"]/div/button
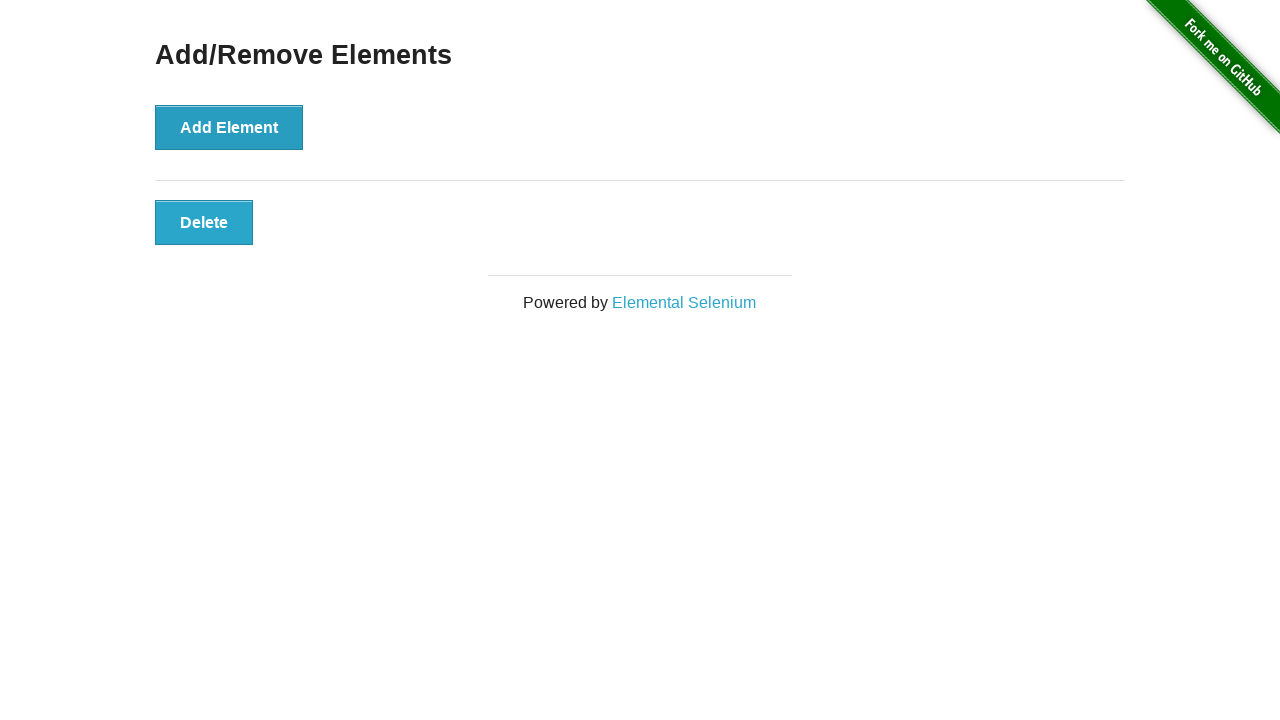

Clicked 'Add Element' button (iteration 2 of 5) at (229, 127) on xpath=//*[@id="content"]/div/button
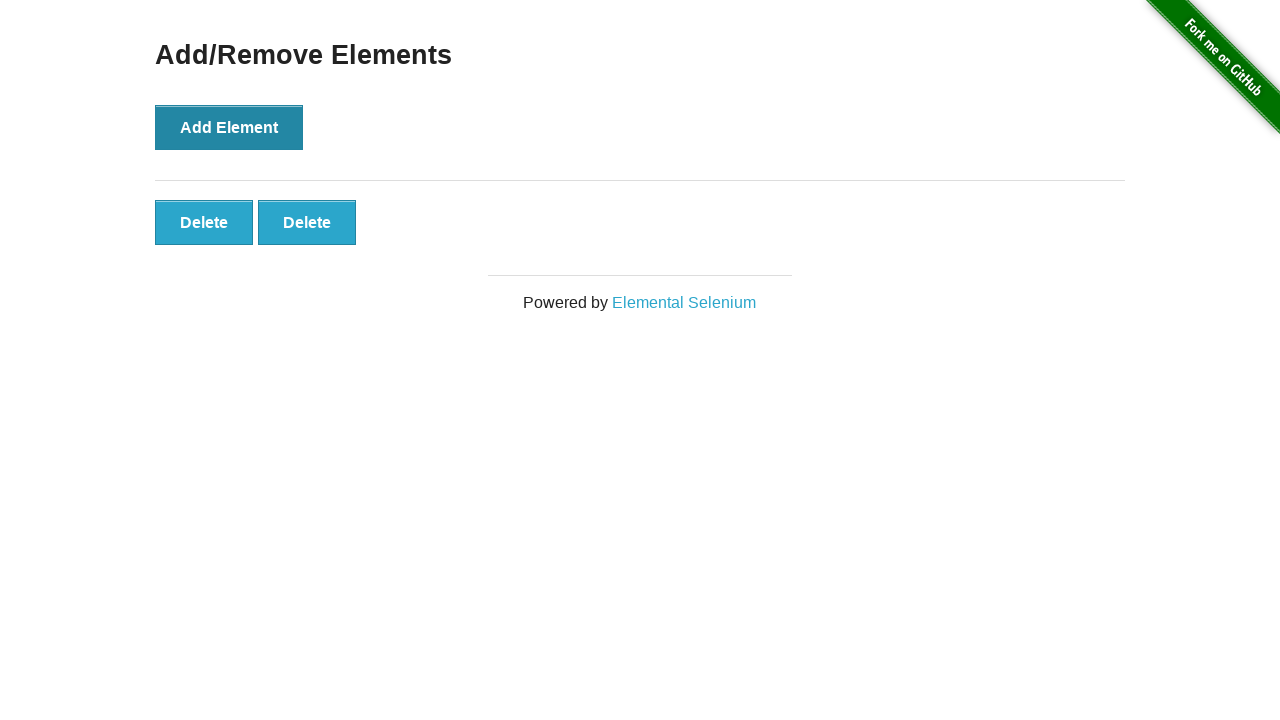

Clicked 'Add Element' button (iteration 3 of 5) at (229, 127) on xpath=//*[@id="content"]/div/button
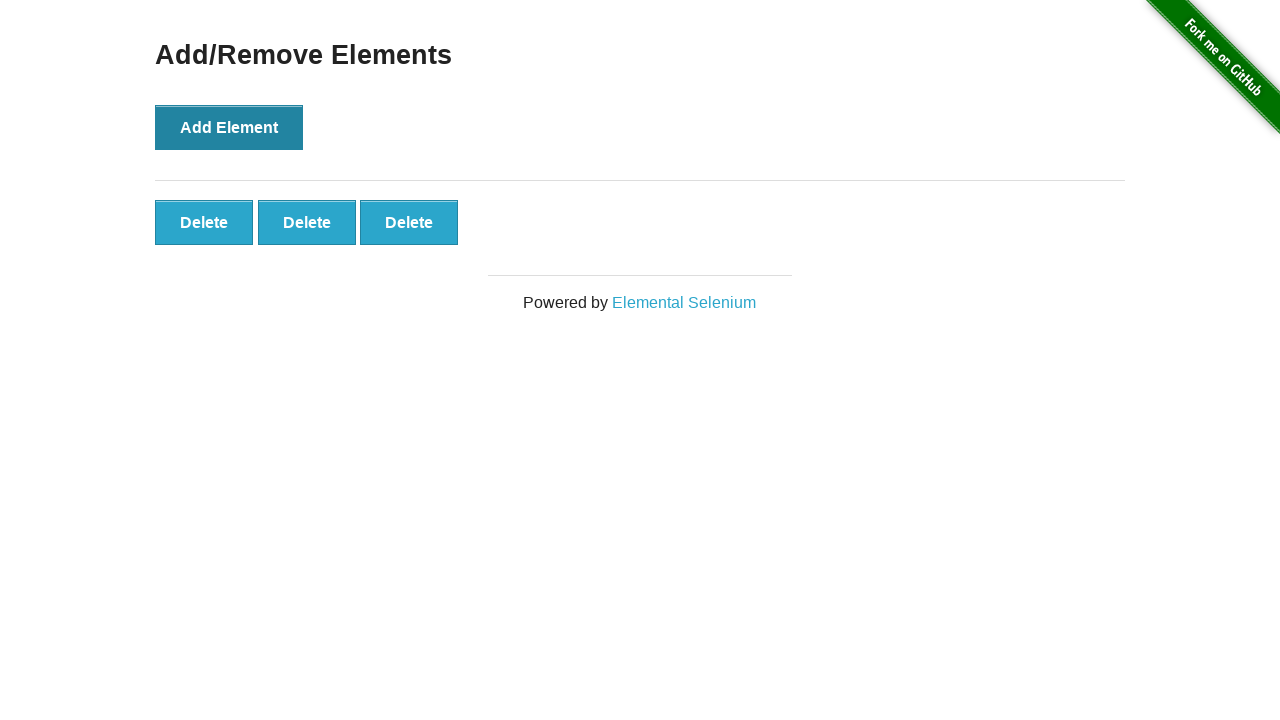

Clicked 'Add Element' button (iteration 4 of 5) at (229, 127) on xpath=//*[@id="content"]/div/button
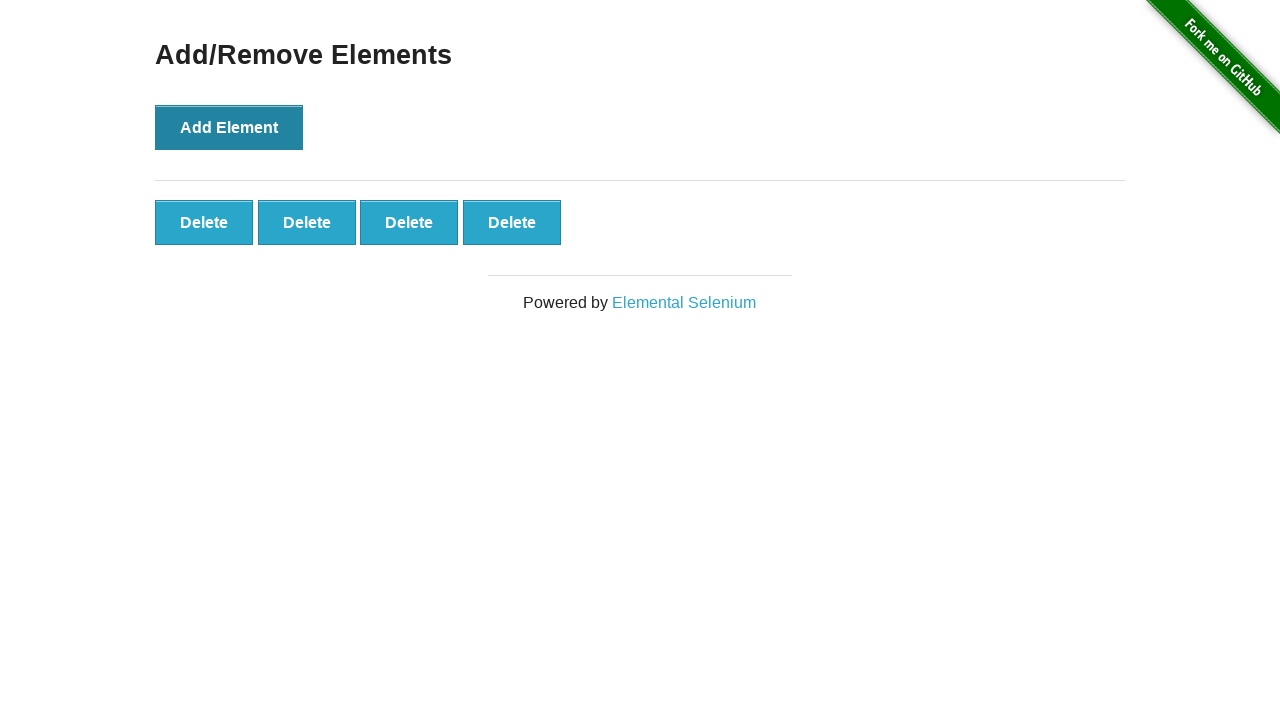

Clicked 'Add Element' button (iteration 5 of 5) at (229, 127) on xpath=//*[@id="content"]/div/button
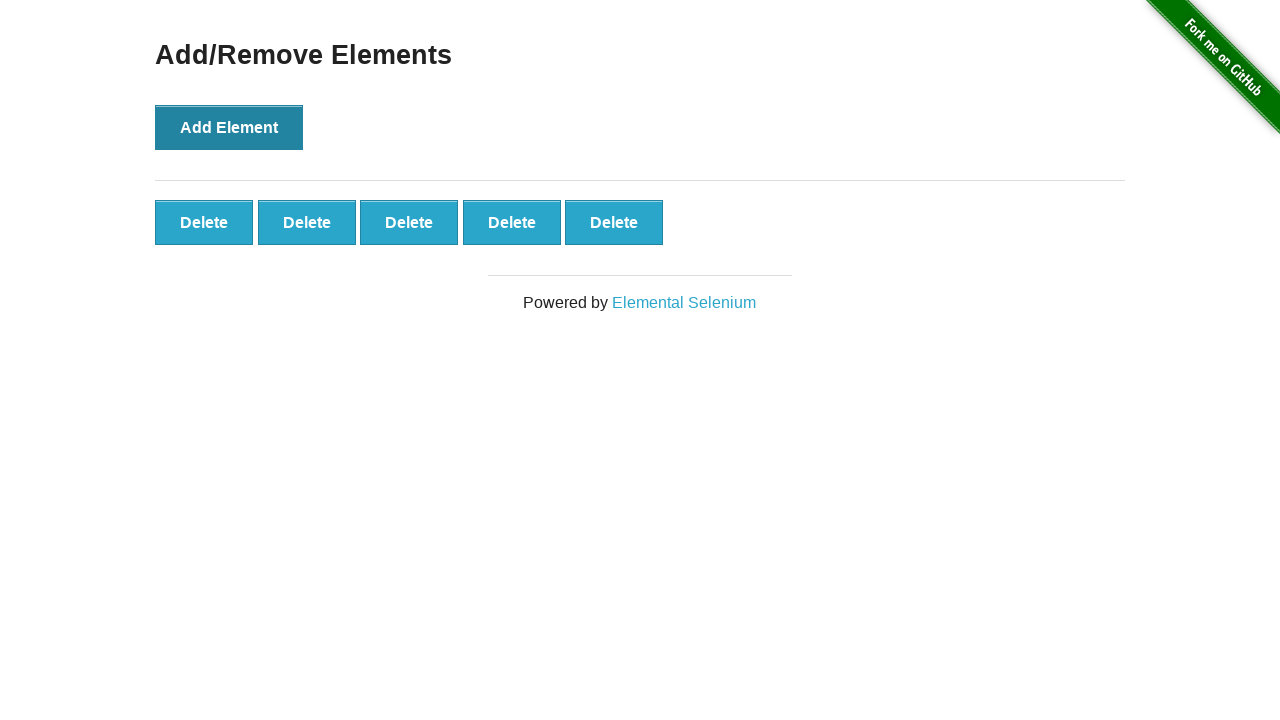

Delete buttons loaded and became visible
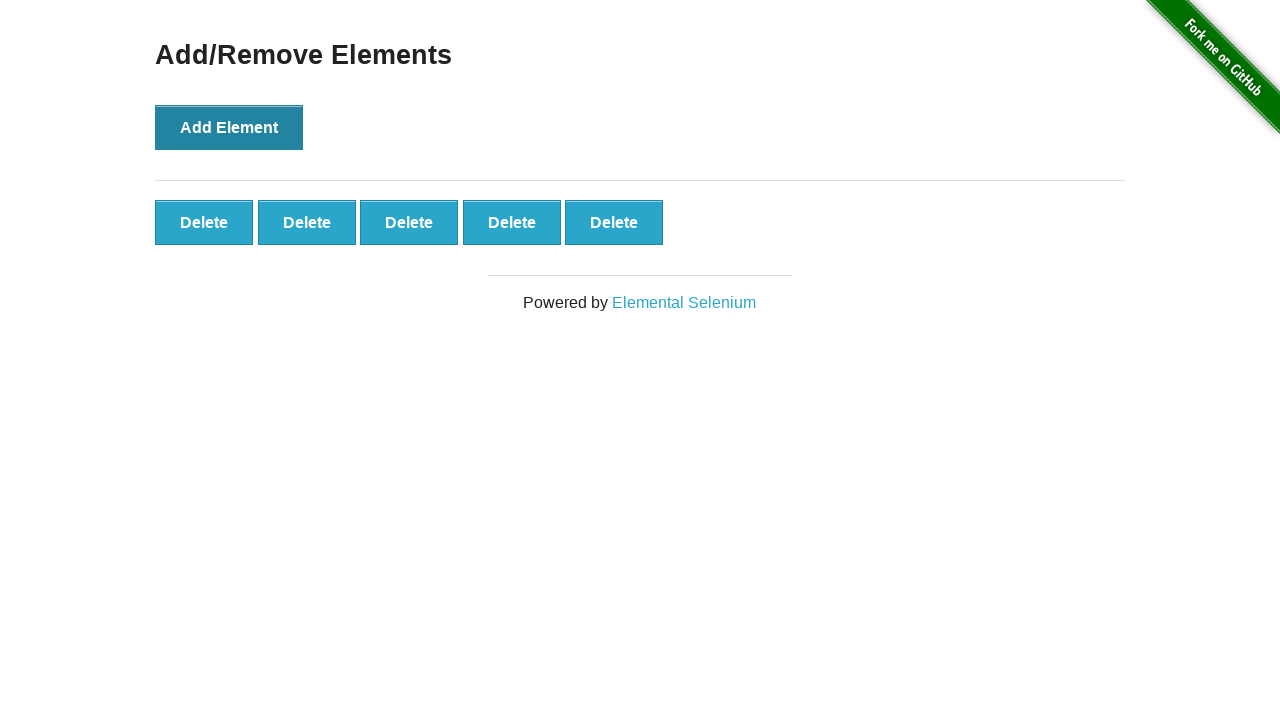

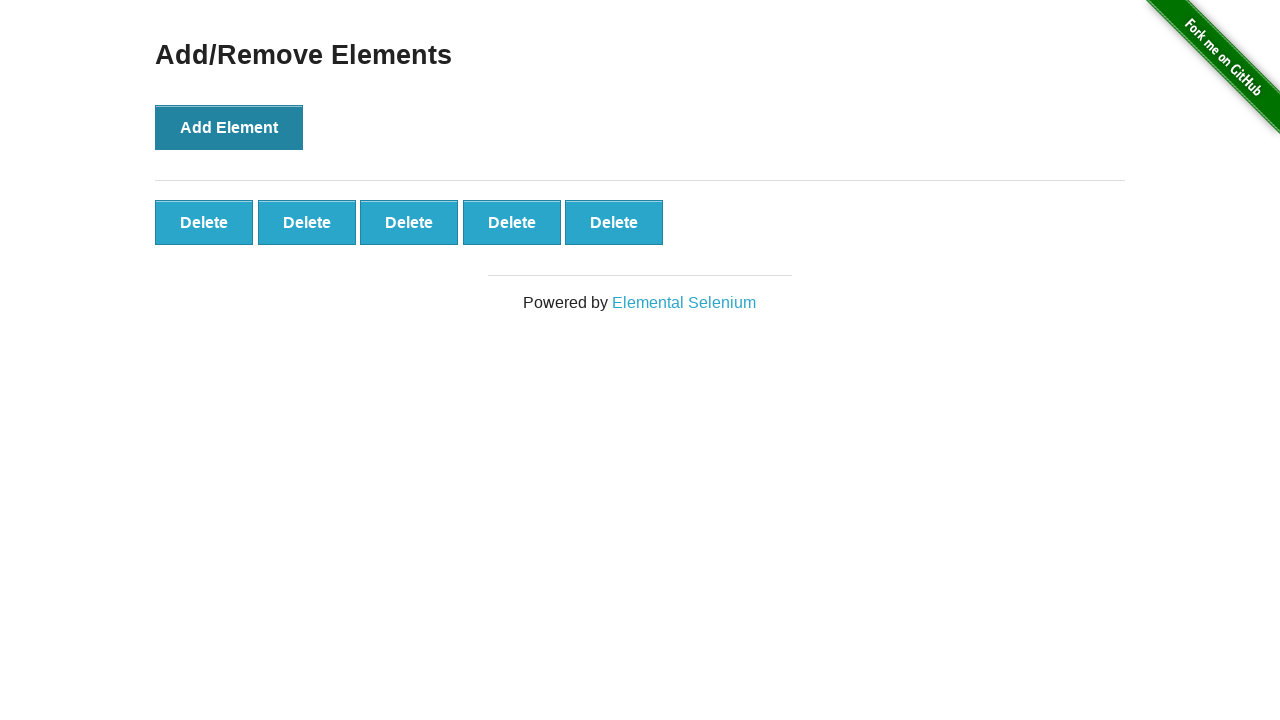